Tests multi-tab functionality by opening a new tab, extracting text from the second page, switching back to the first tab, and filling a form field with the extracted text

Starting URL: https://rahulshettyacademy.com/angularpractice/

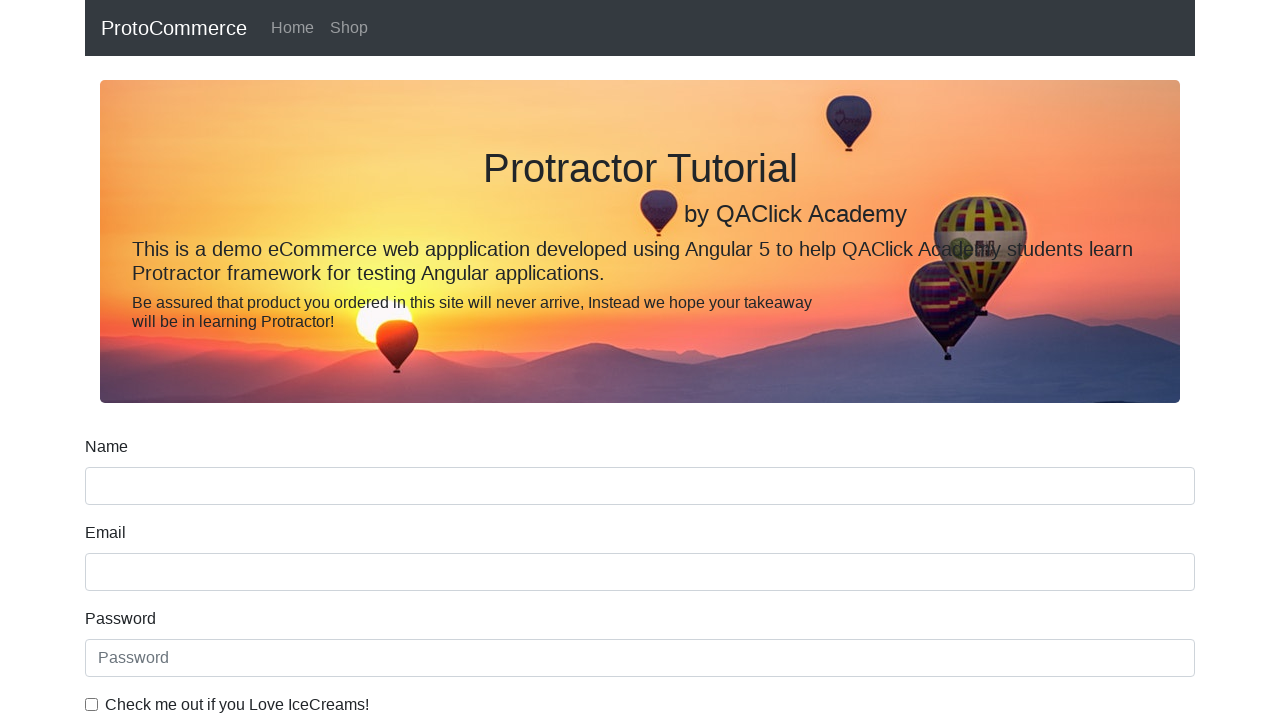

Opened a new tab
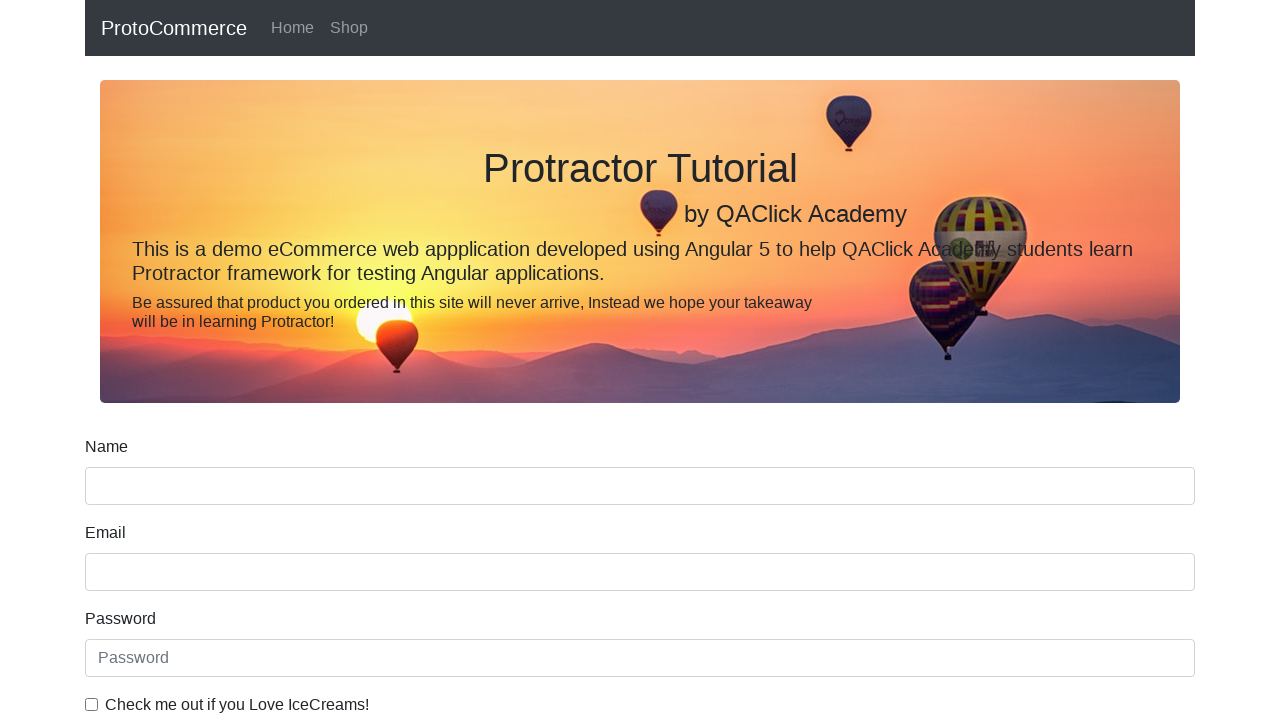

Navigated new tab to https://rahulshettyacademy.com/
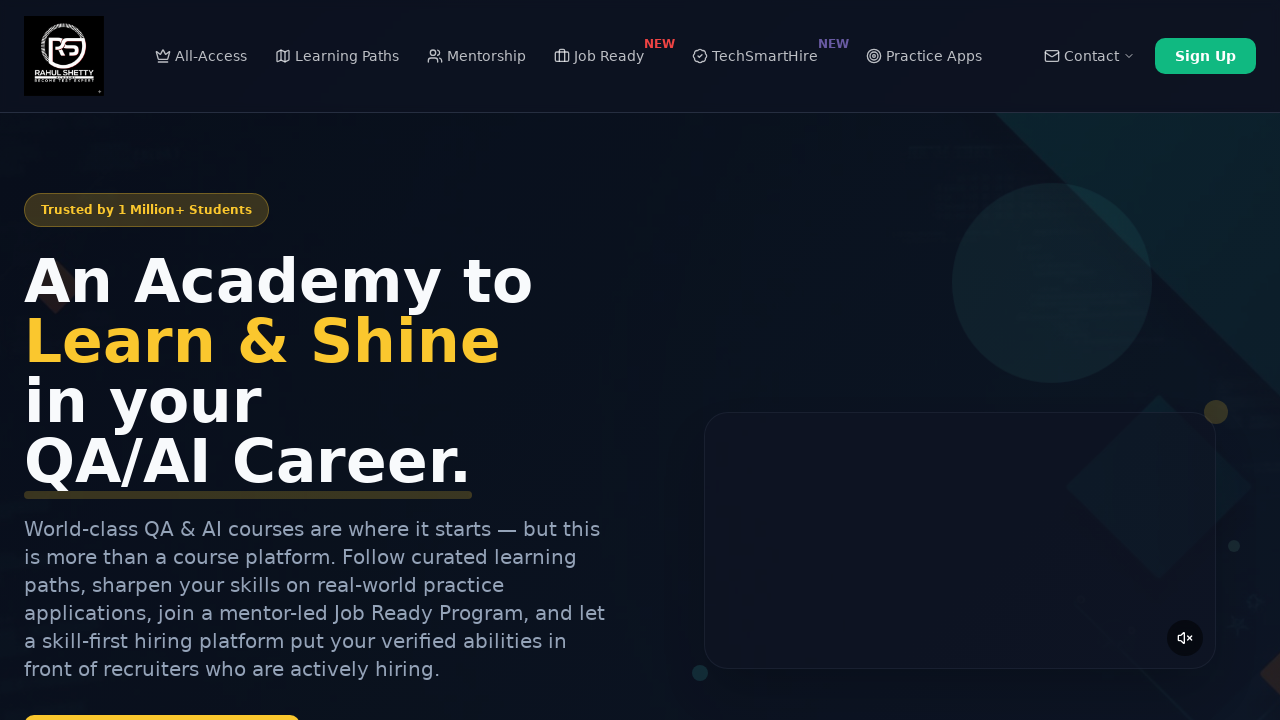

Located course links in new tab
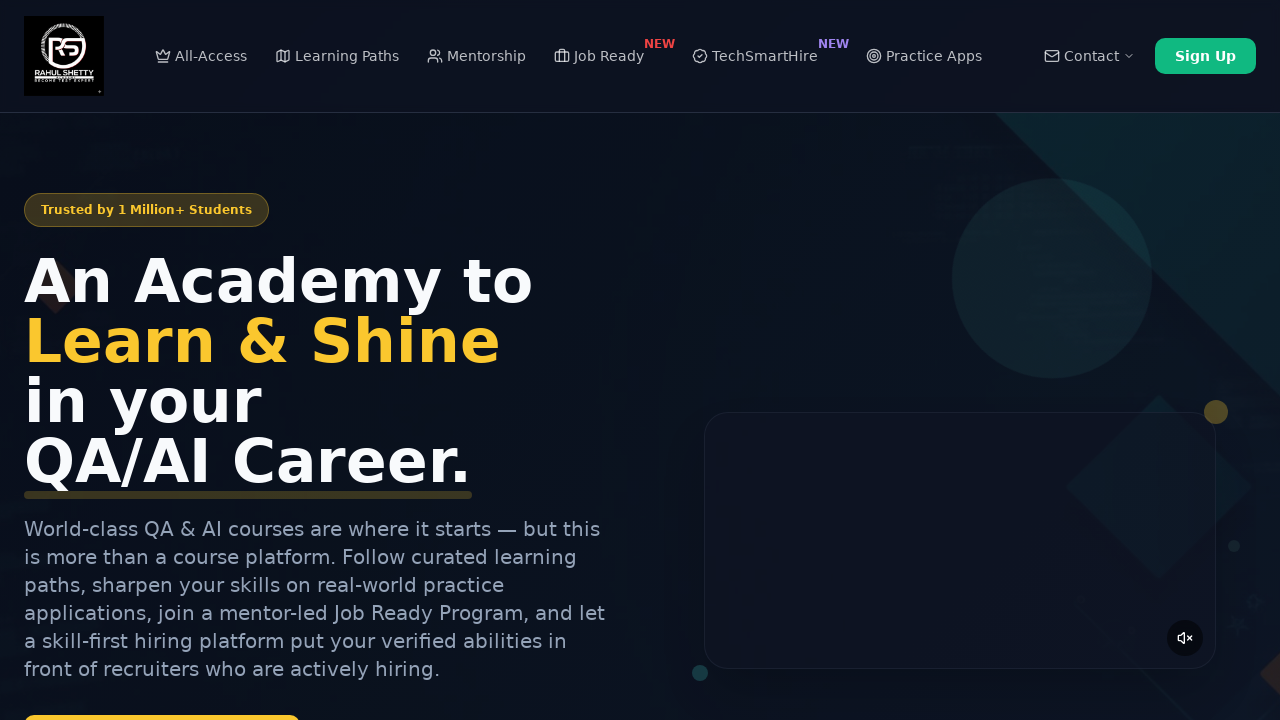

Extracted course name from second course link: 'Playwright Testing'
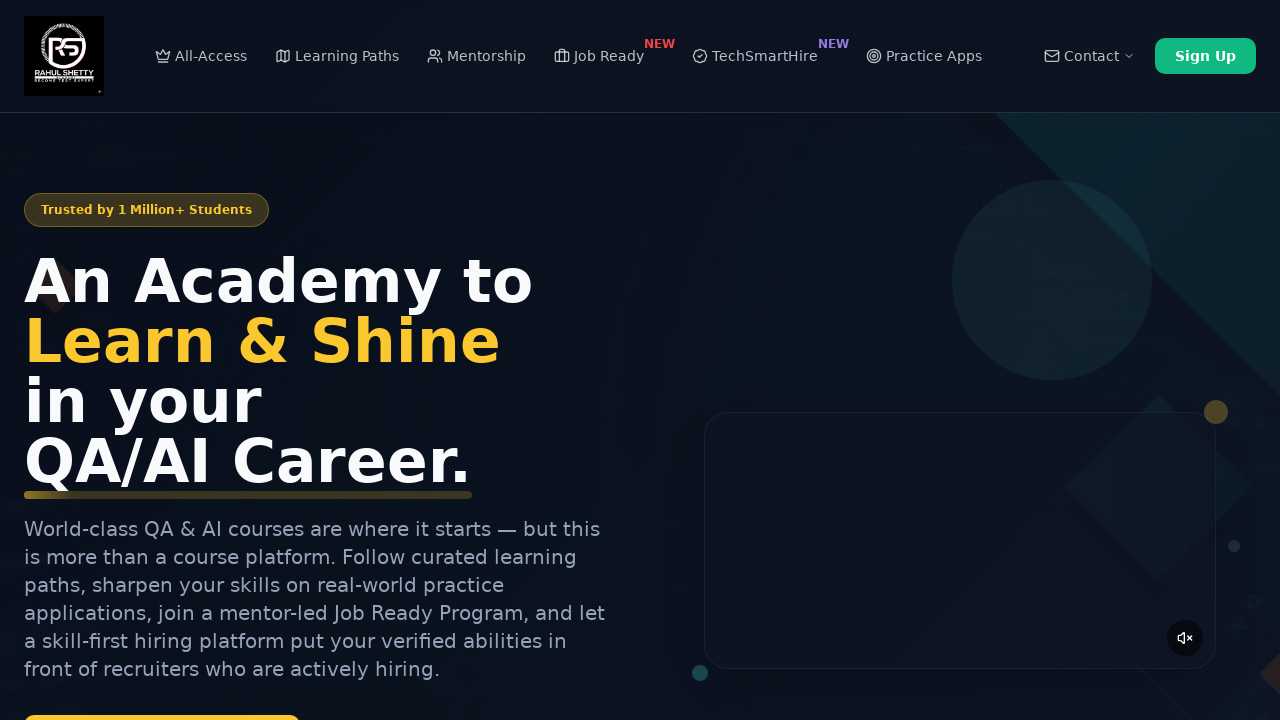

Closed the new tab
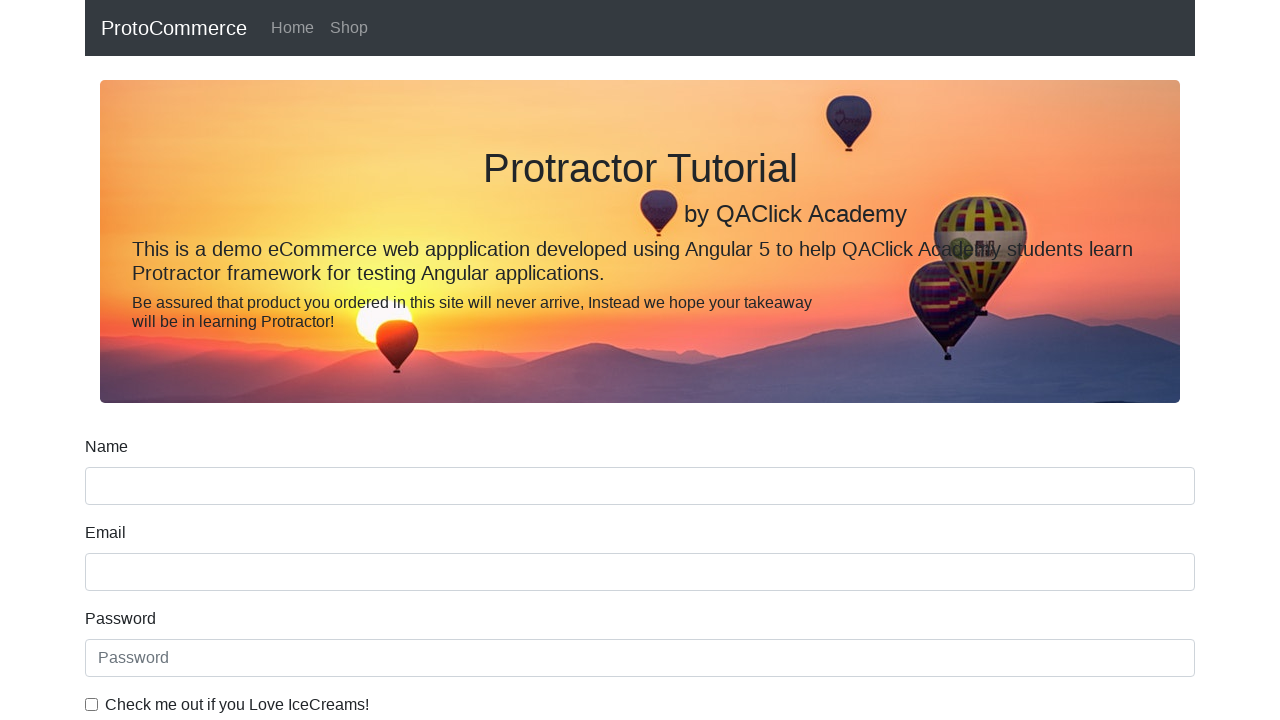

Filled name field with extracted course name: 'Playwright Testing' on input[name='name']
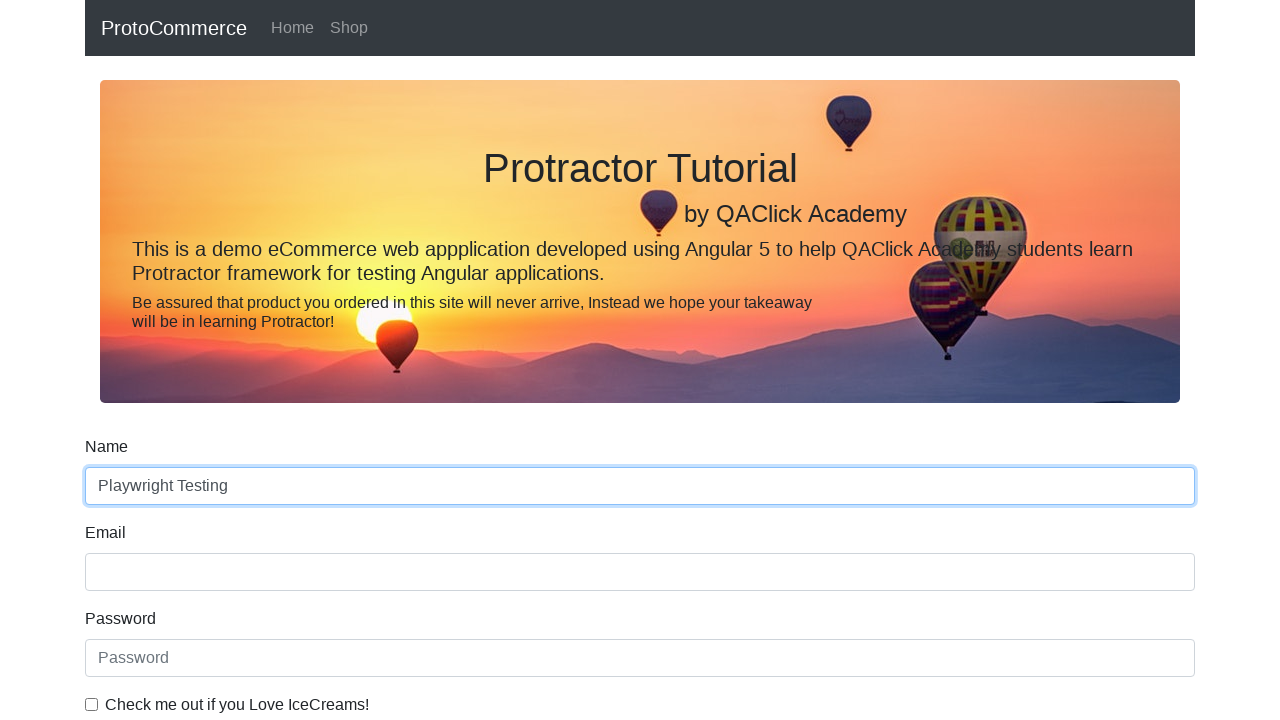

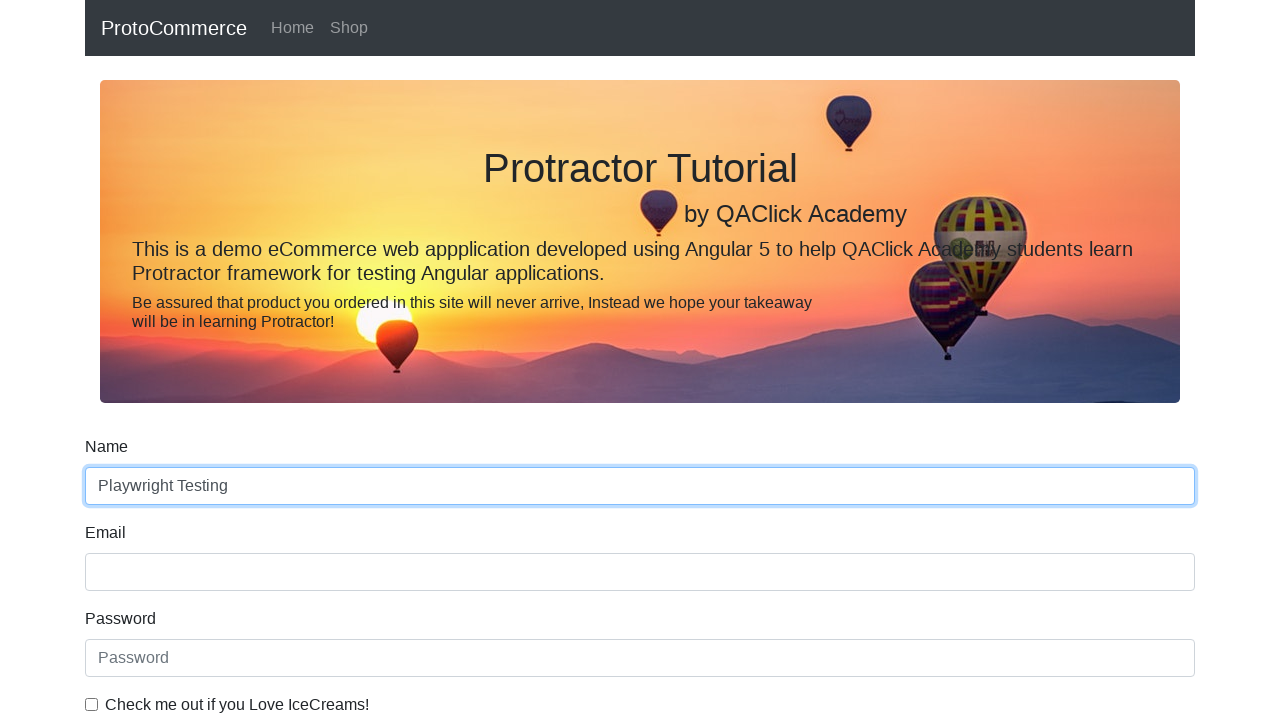